Tests auto-suggest dropdown functionality by typing a partial country name and selecting the matching option "India" from the suggested list.

Starting URL: https://rahulshettyacademy.com/dropdownsPractise/

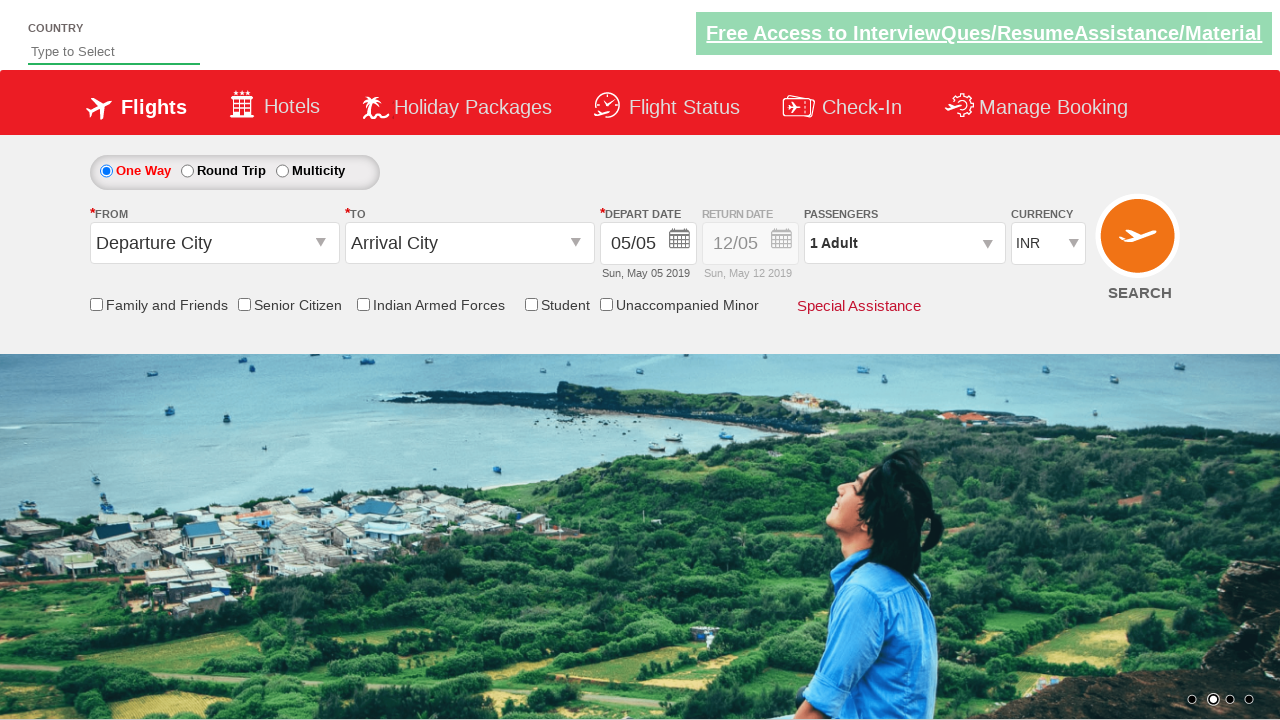

Typed 'ind' in auto-suggest input field on #autosuggest
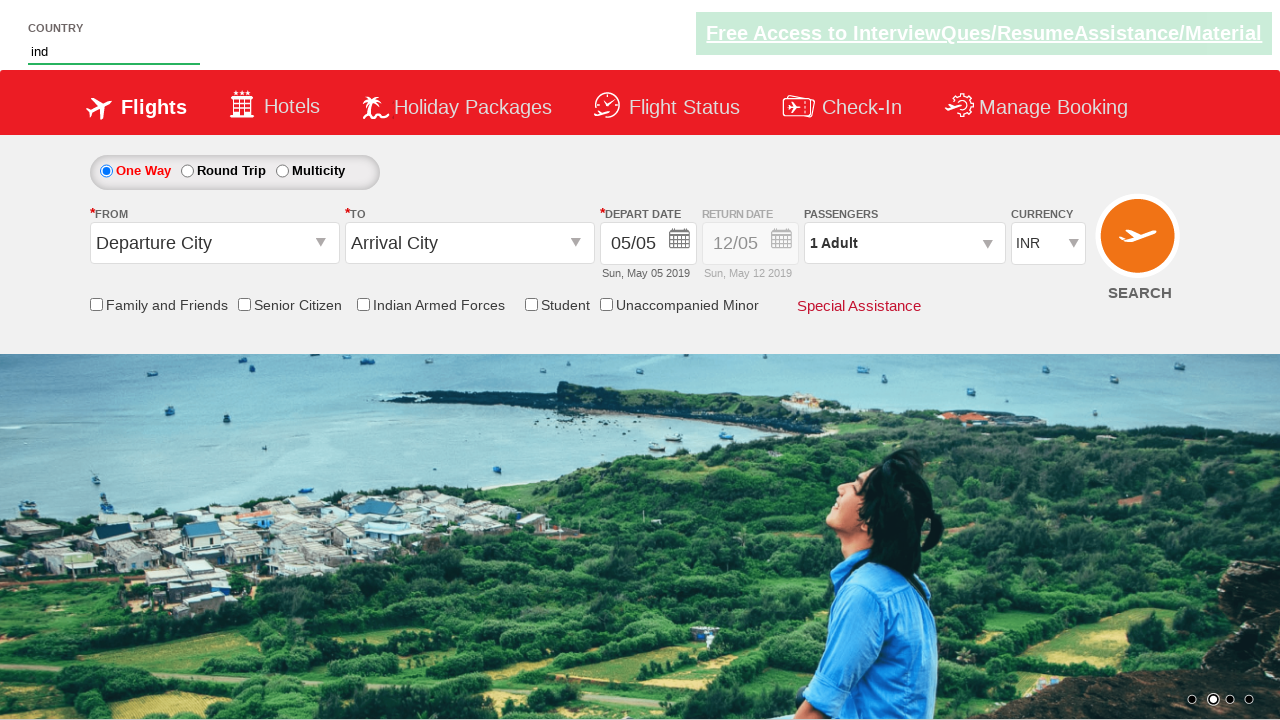

Auto-suggest dropdown suggestions loaded
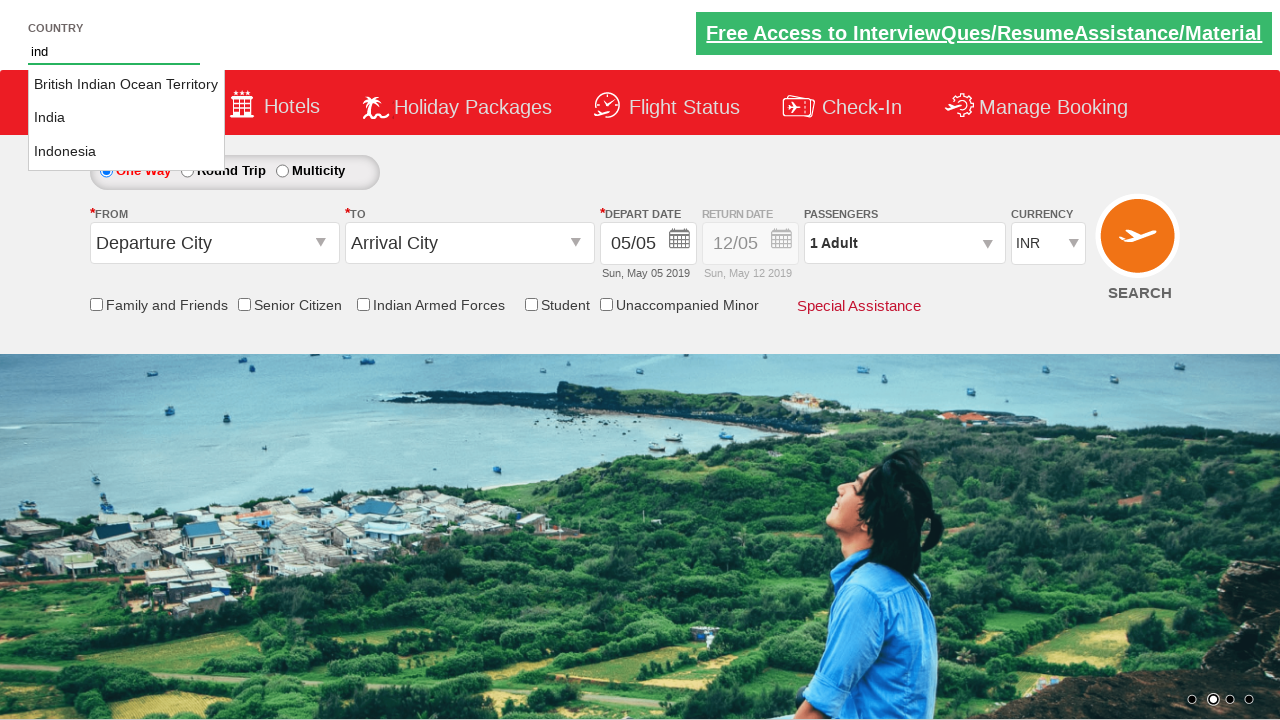

Located all suggestion options
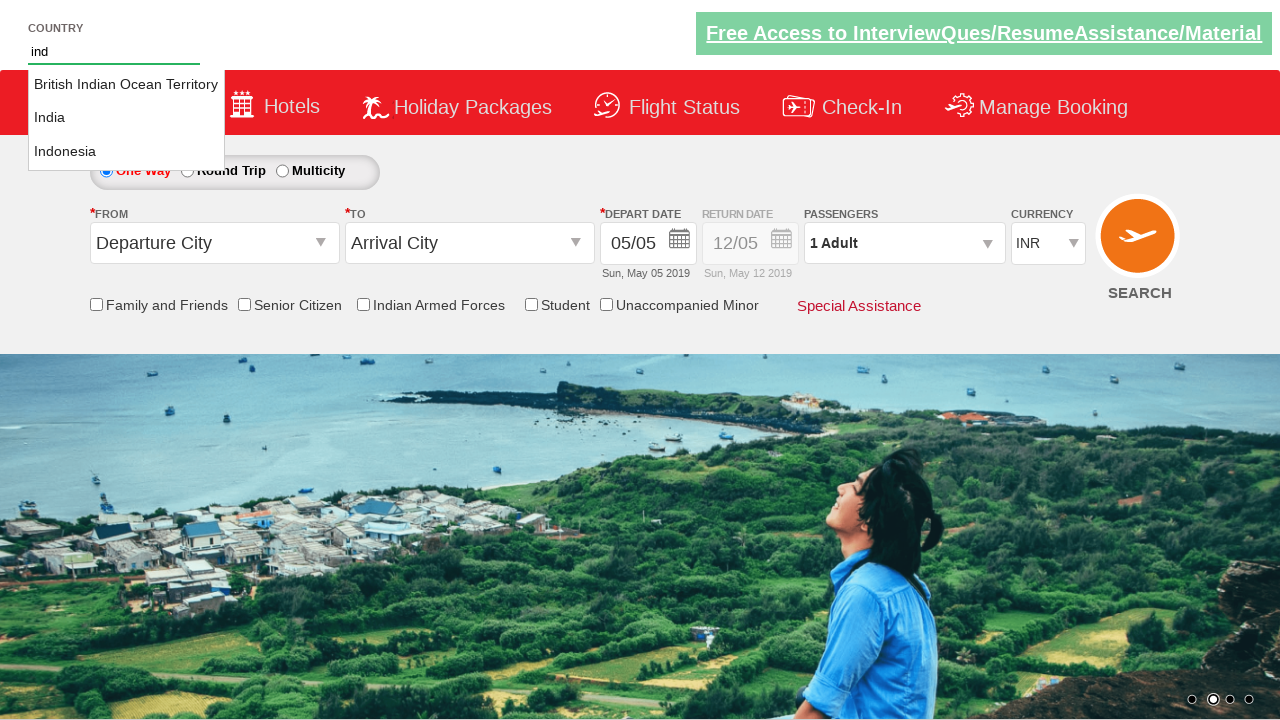

Found 3 suggestion options
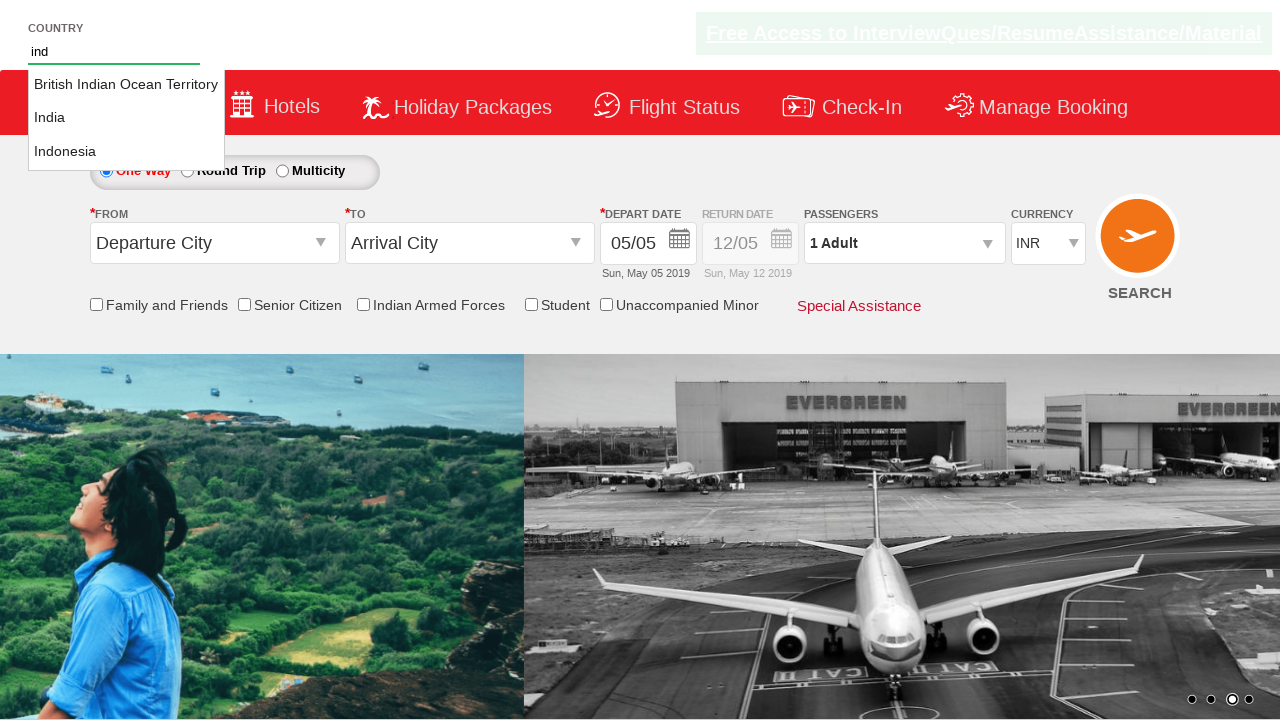

Selected 'India' from auto-suggest dropdown at (126, 118) on li.ui-menu-item a >> nth=1
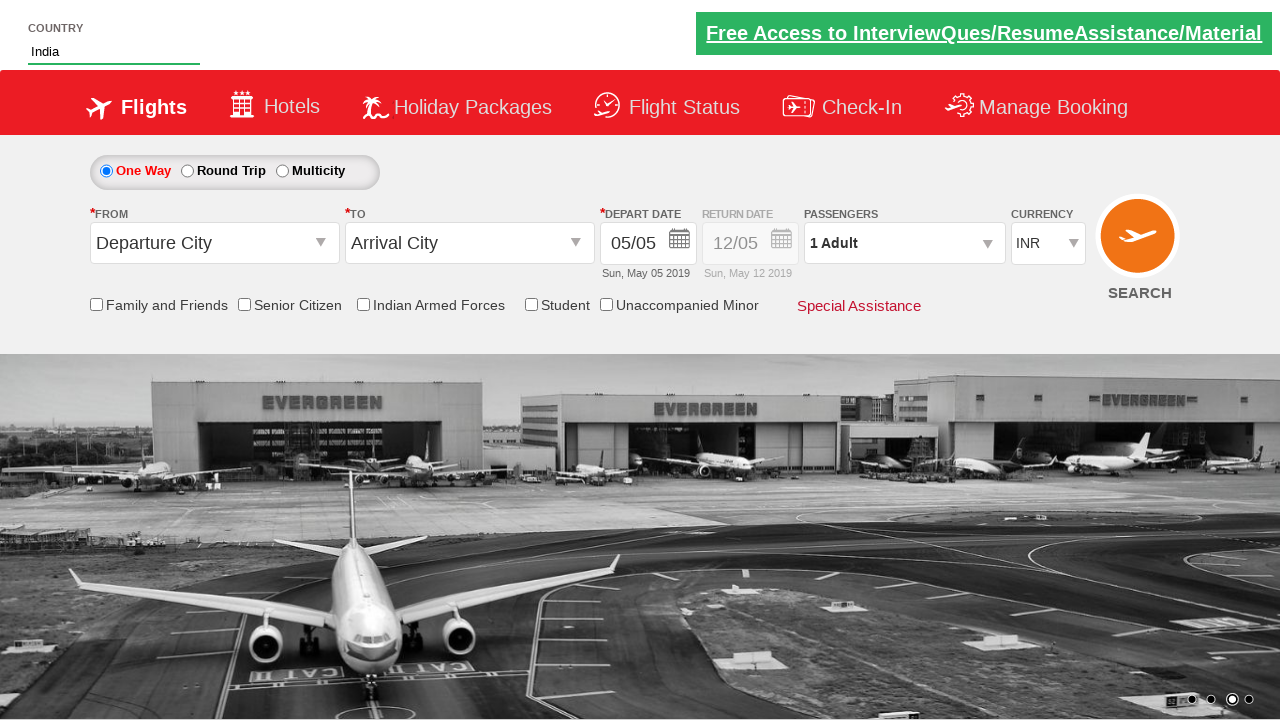

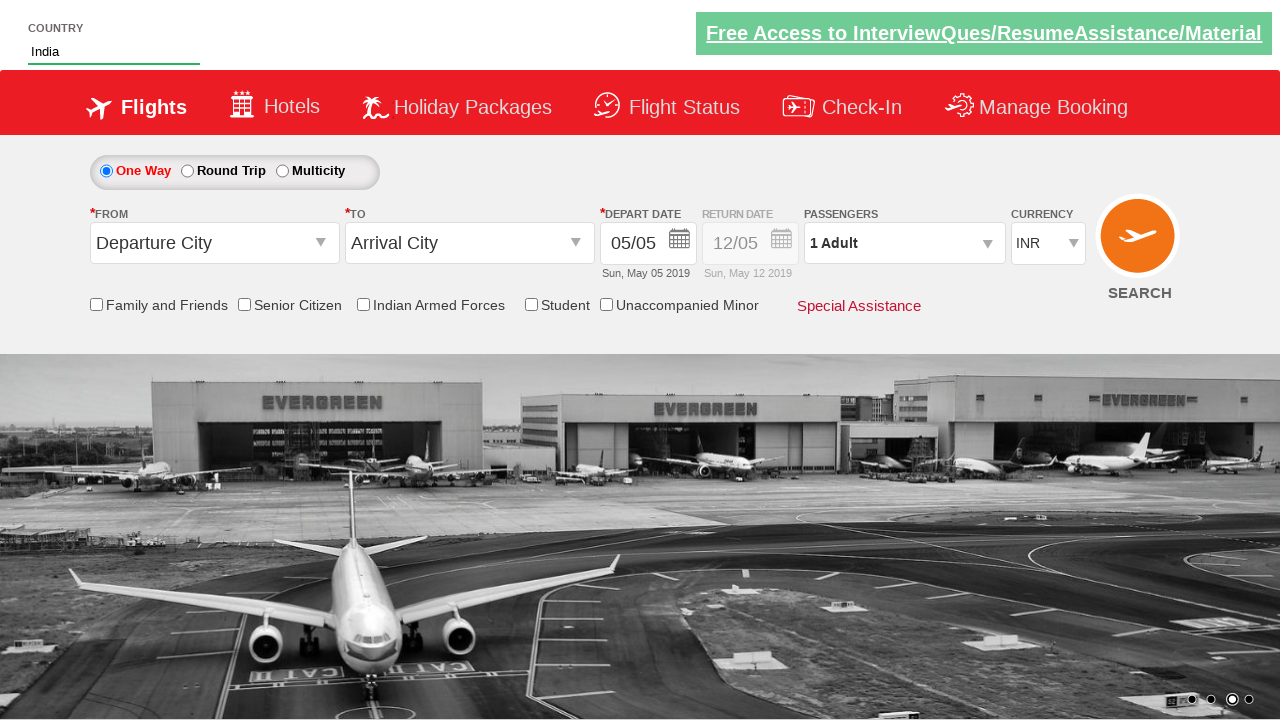